Tests file upload functionality by clicking the choose file button and uploading a file using Playwright's file chooser handling

Starting URL: https://www.leafground.com/file.xhtml

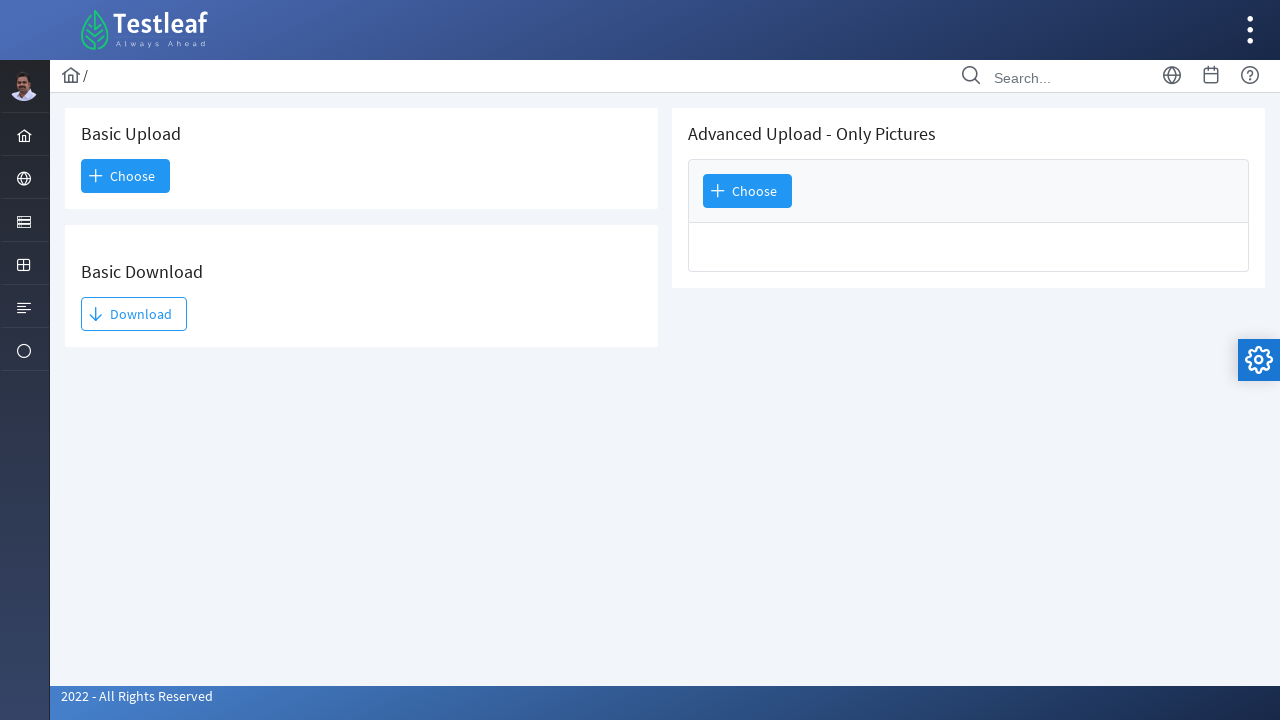

Waited for choose file button to load
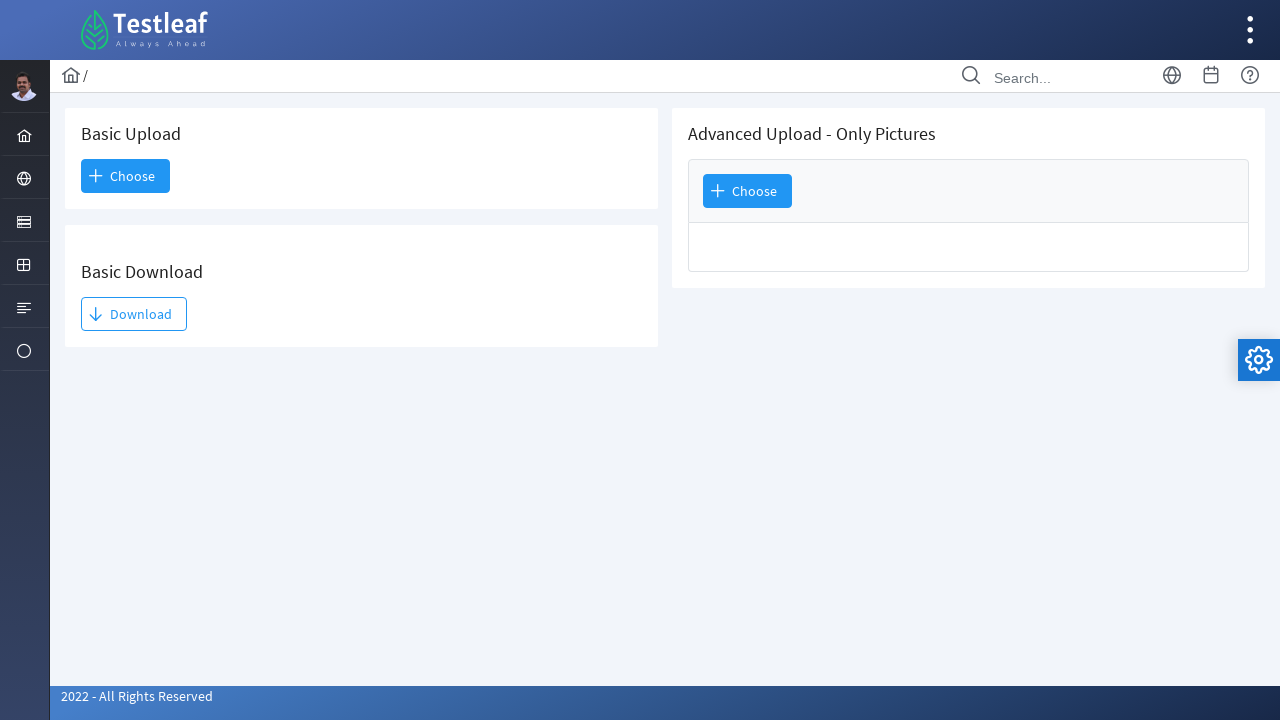

Clicked choose file button and opened file chooser at (126, 176) on xpath=//span[@id='j_idt88:j_idt89']//span
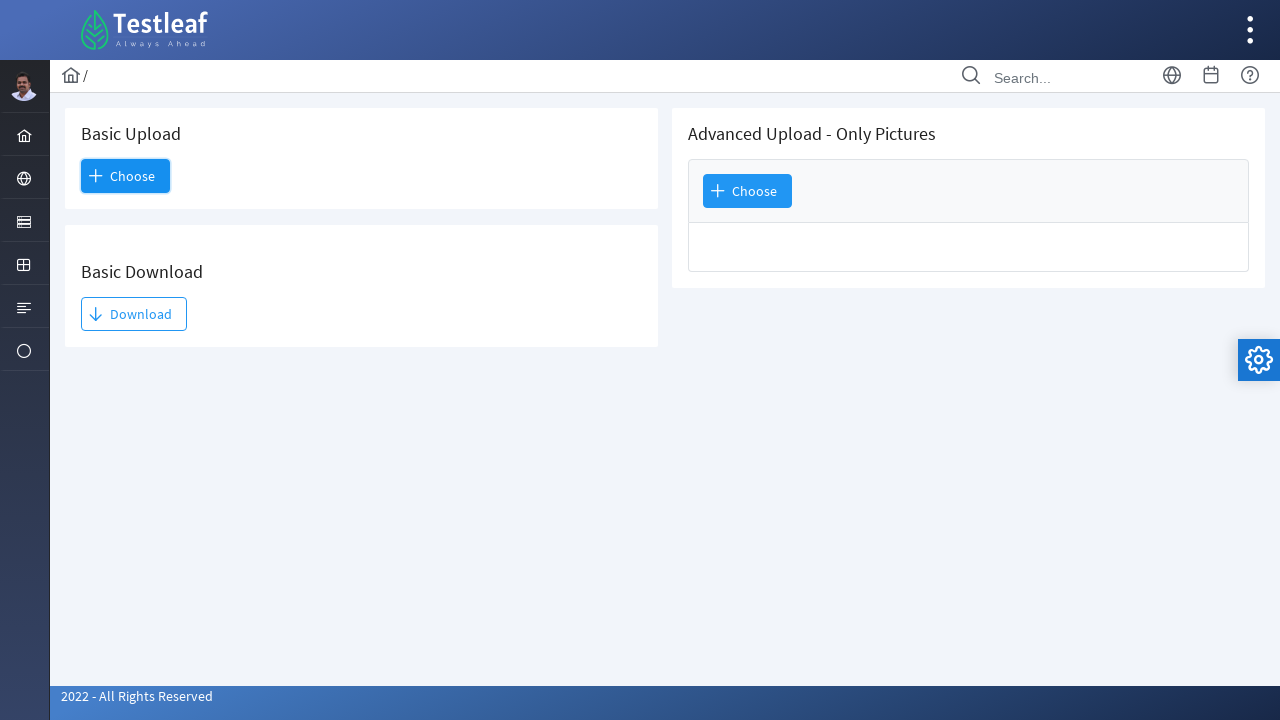

Created temporary test file for upload
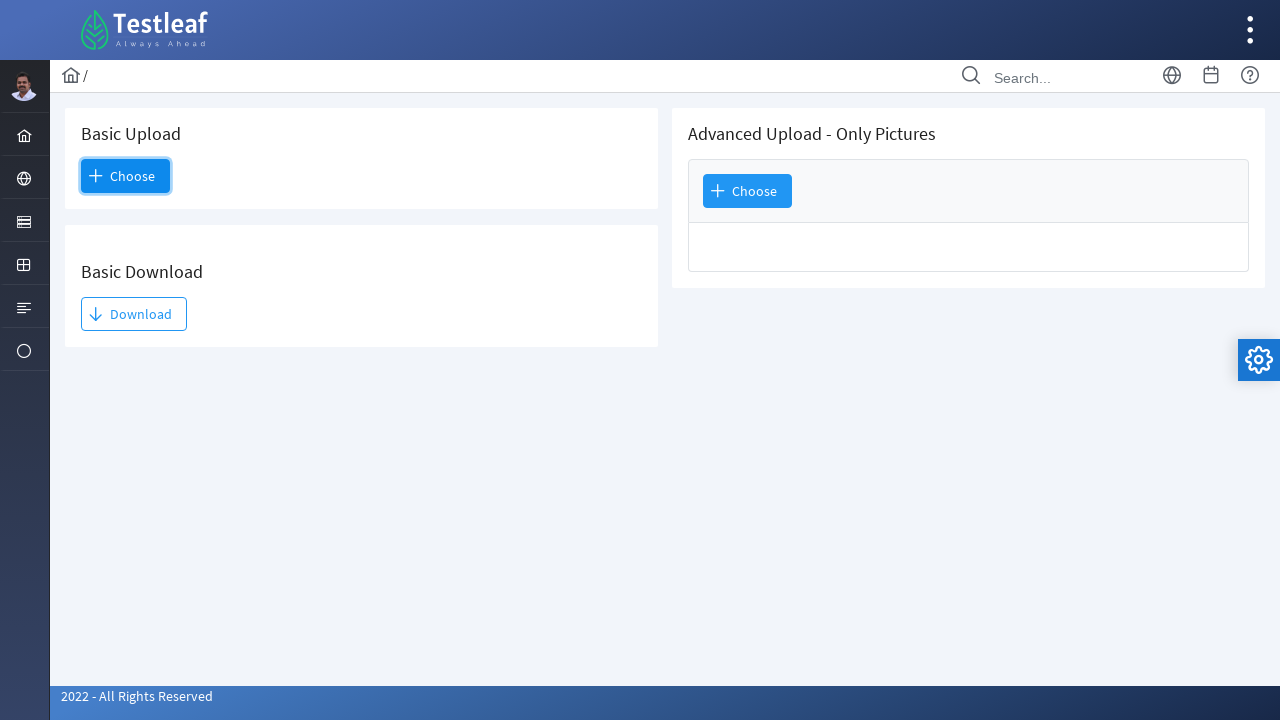

Set file to upload via file chooser
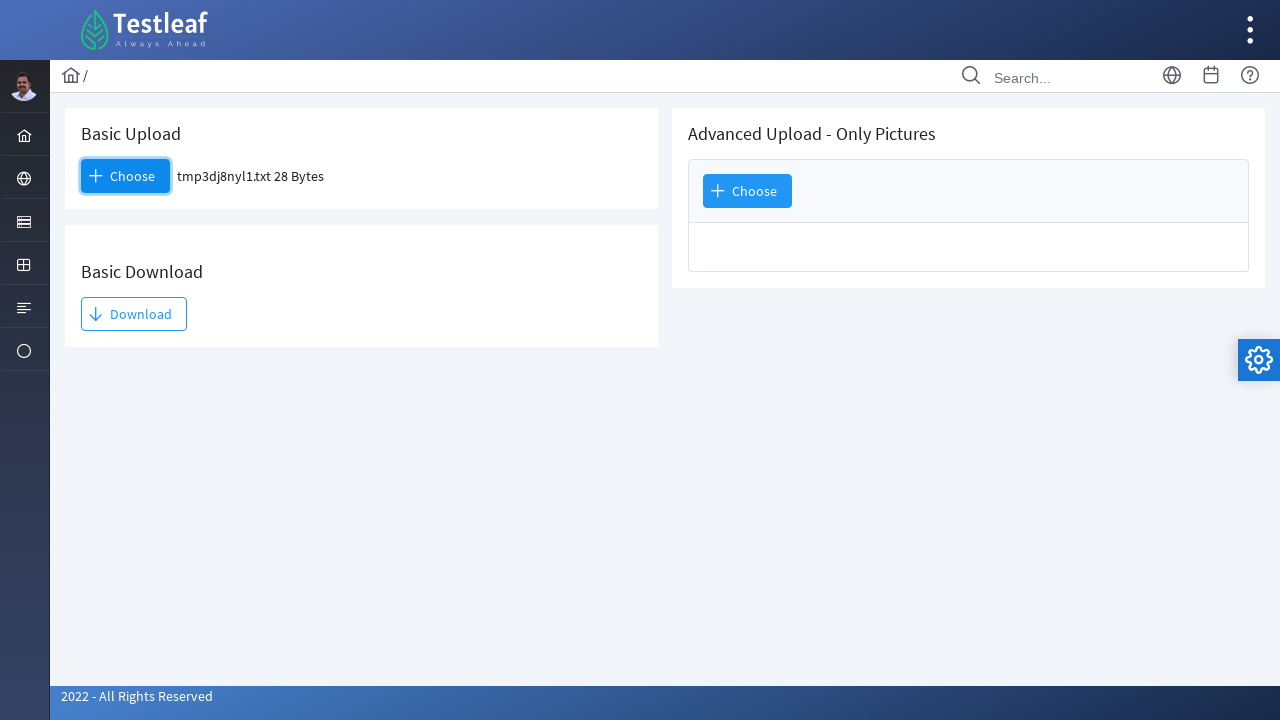

Cleaned up temporary test file
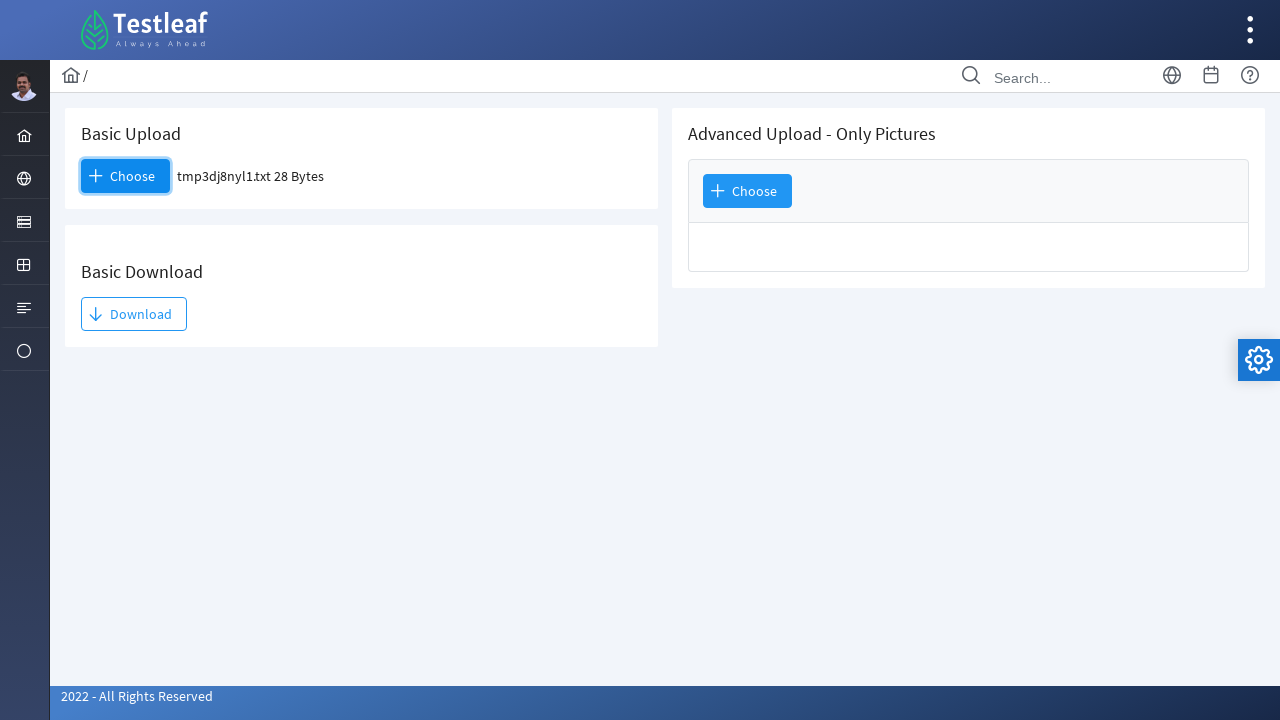

Waited for upload operation to complete
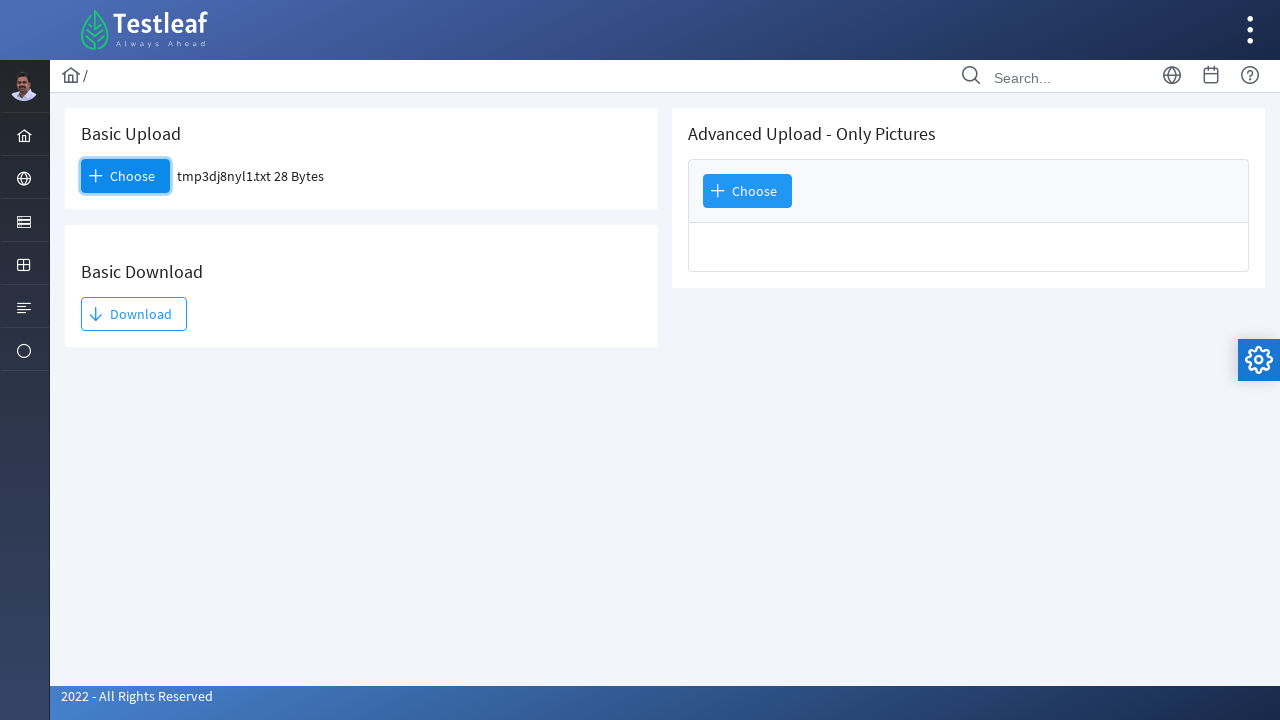

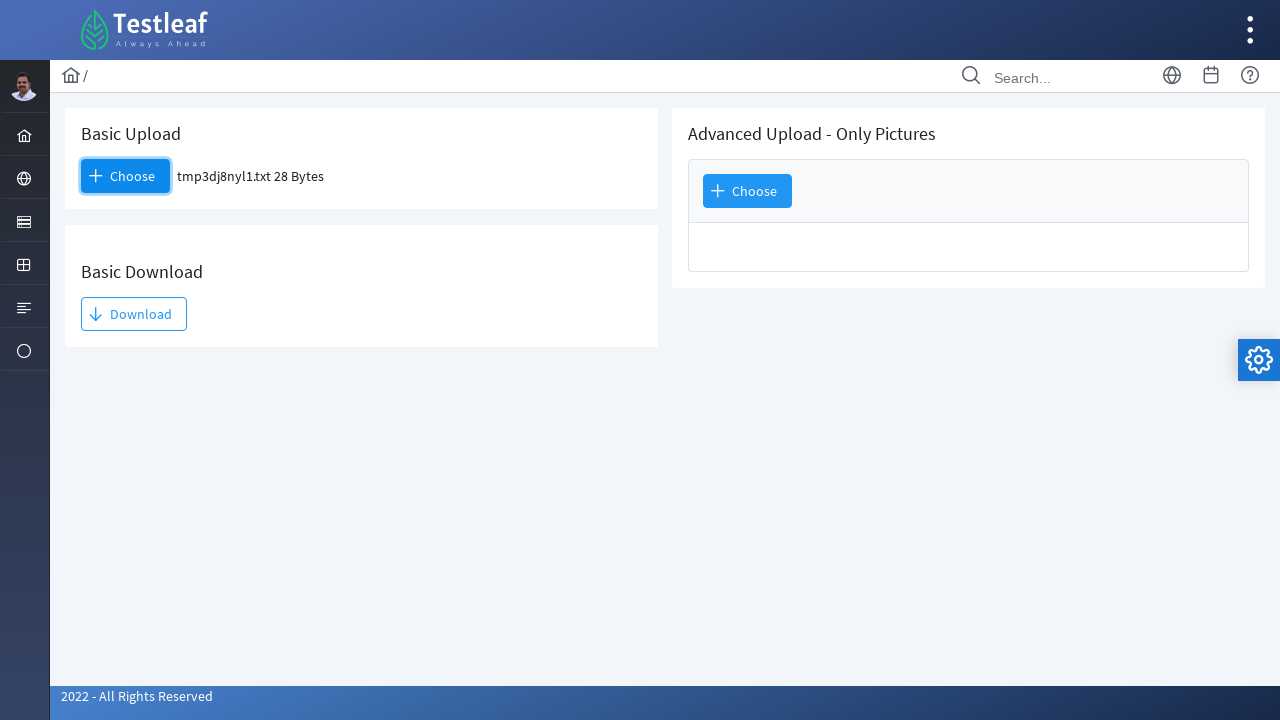